Tests form submission on DemoQA text box page by filling in user details and verifying the submission

Starting URL: https://demoqa.com/text-box

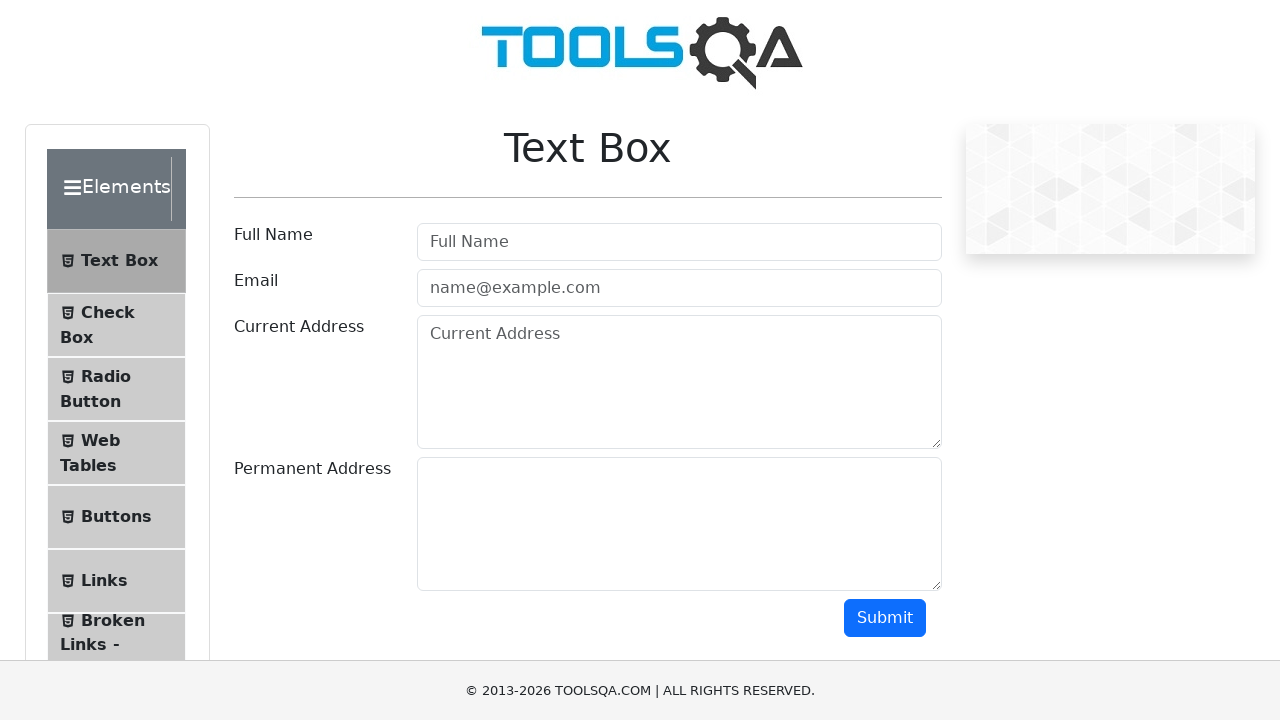

Filled full name field with 'Tools QA' on #userName
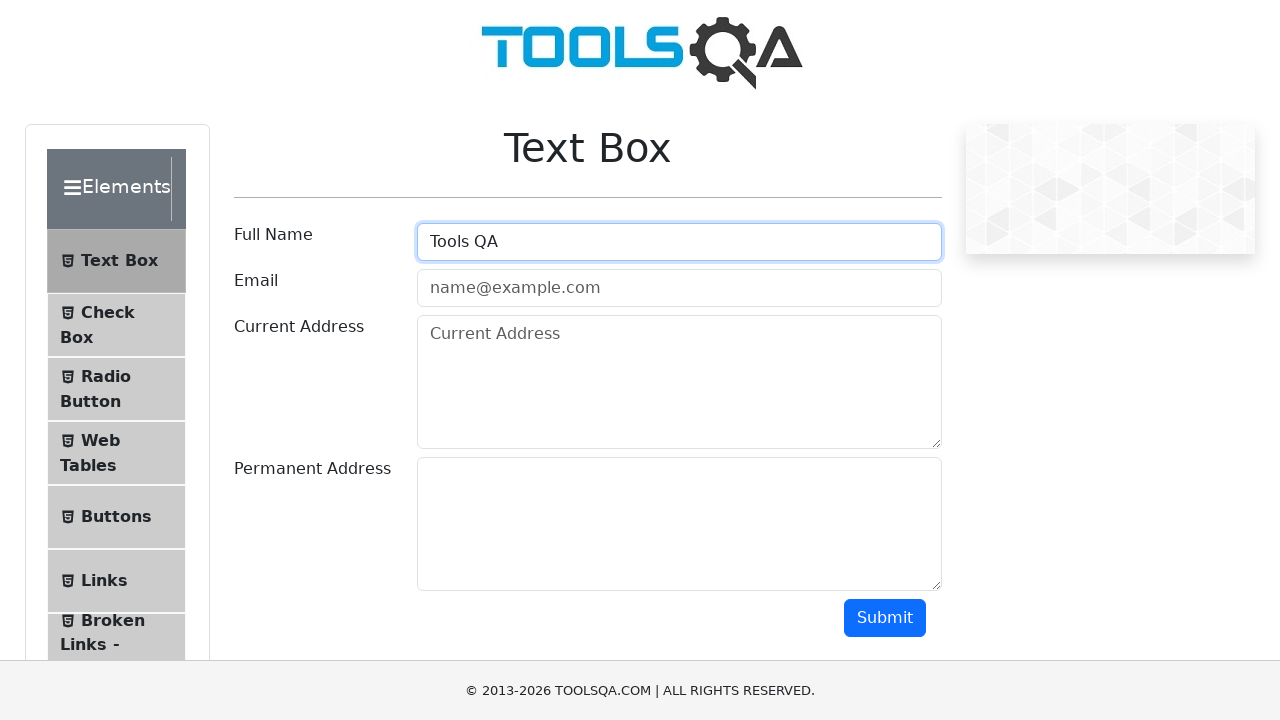

Filled email field with 'toolsqa@gmail.com' on #userEmail
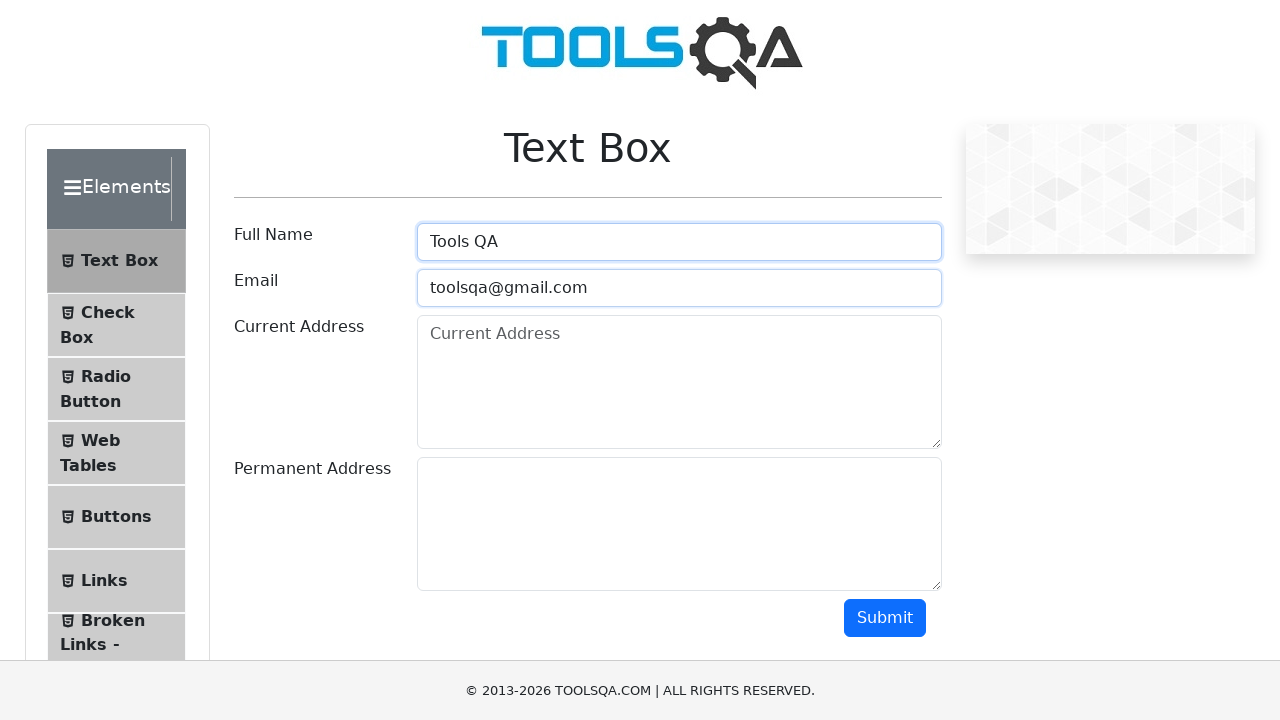

Filled current address field with 'Current Address' on #currentAddress
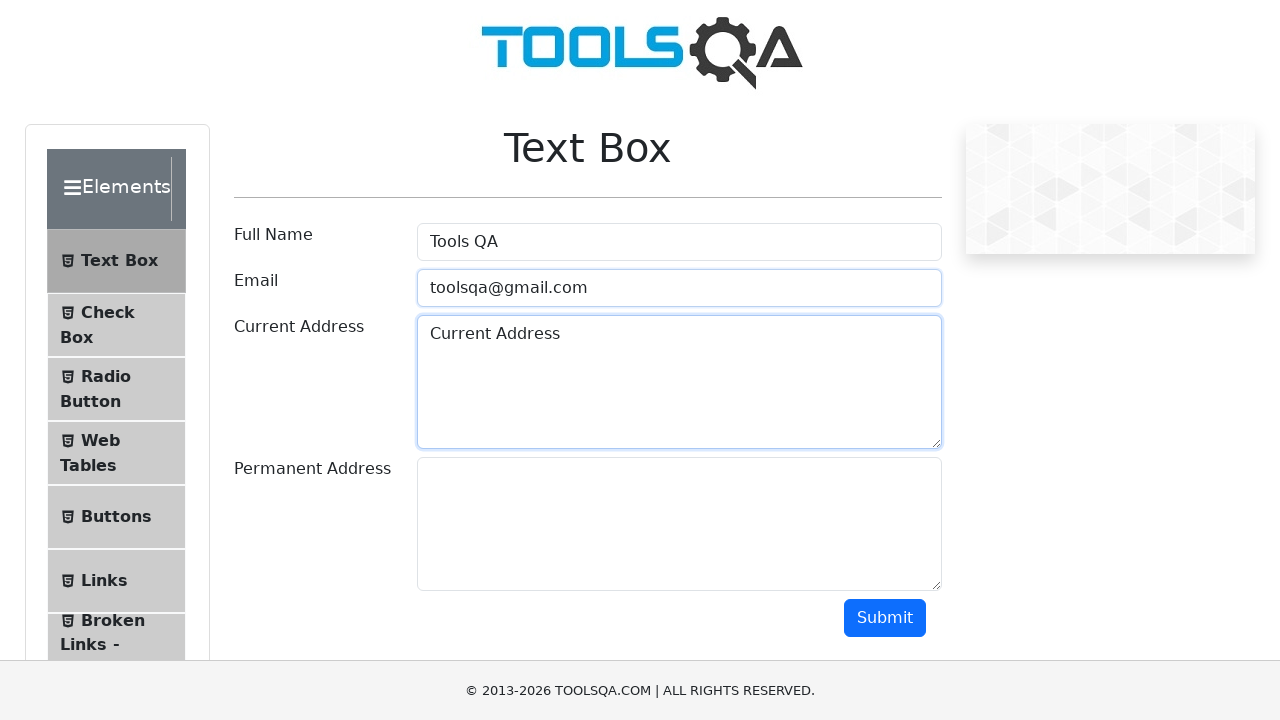

Filled permanent address field with 'permanent address' on #permanentAddress
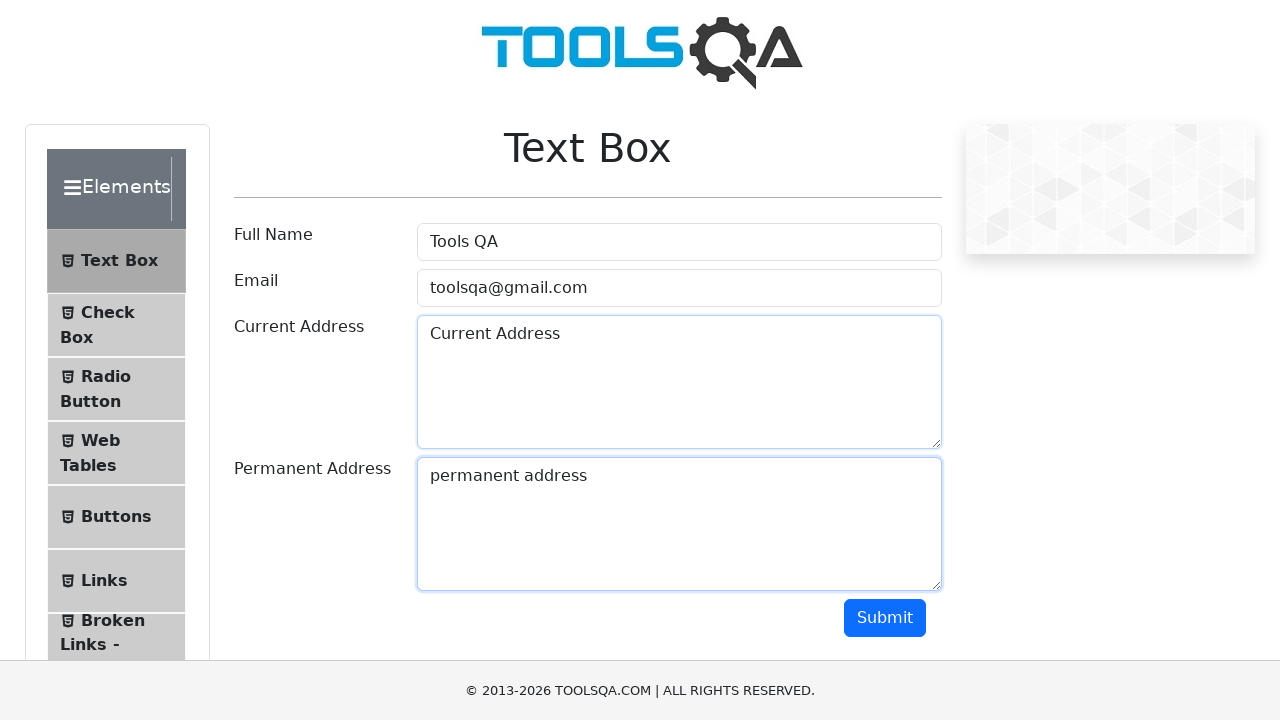

Scrolled to submit button
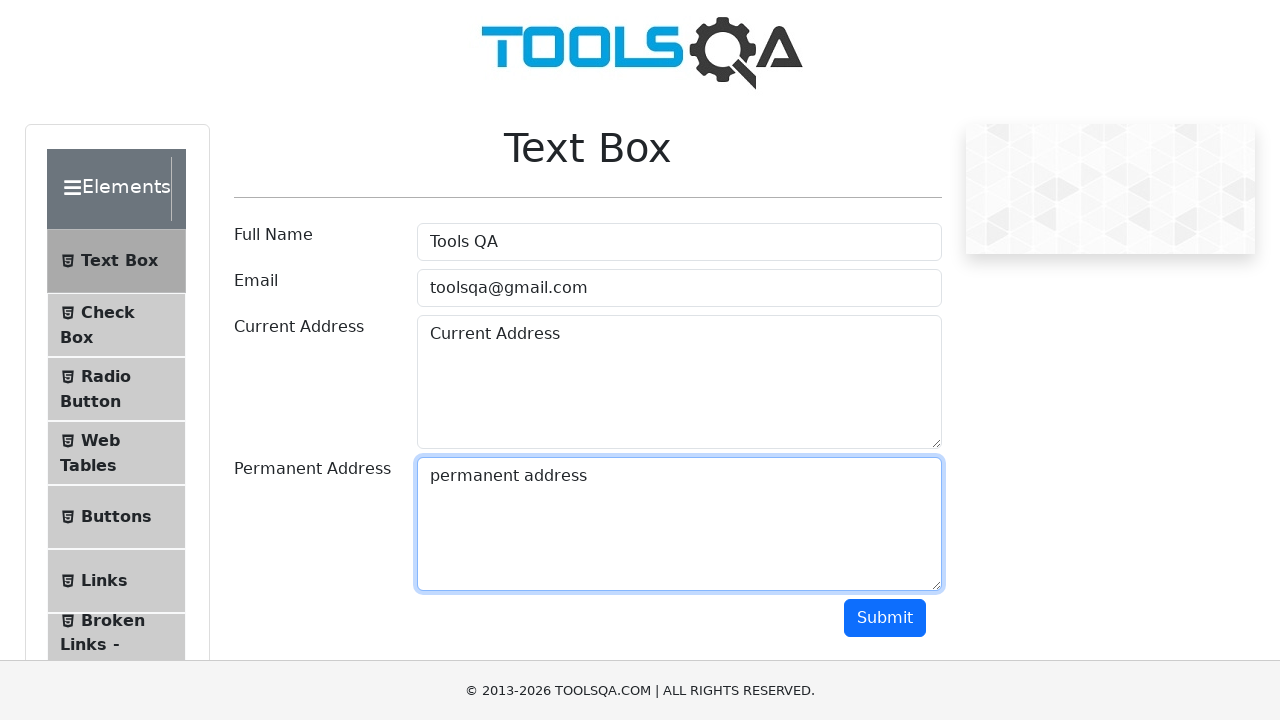

Clicked submit button to submit form at (885, 618) on xpath=//div/button
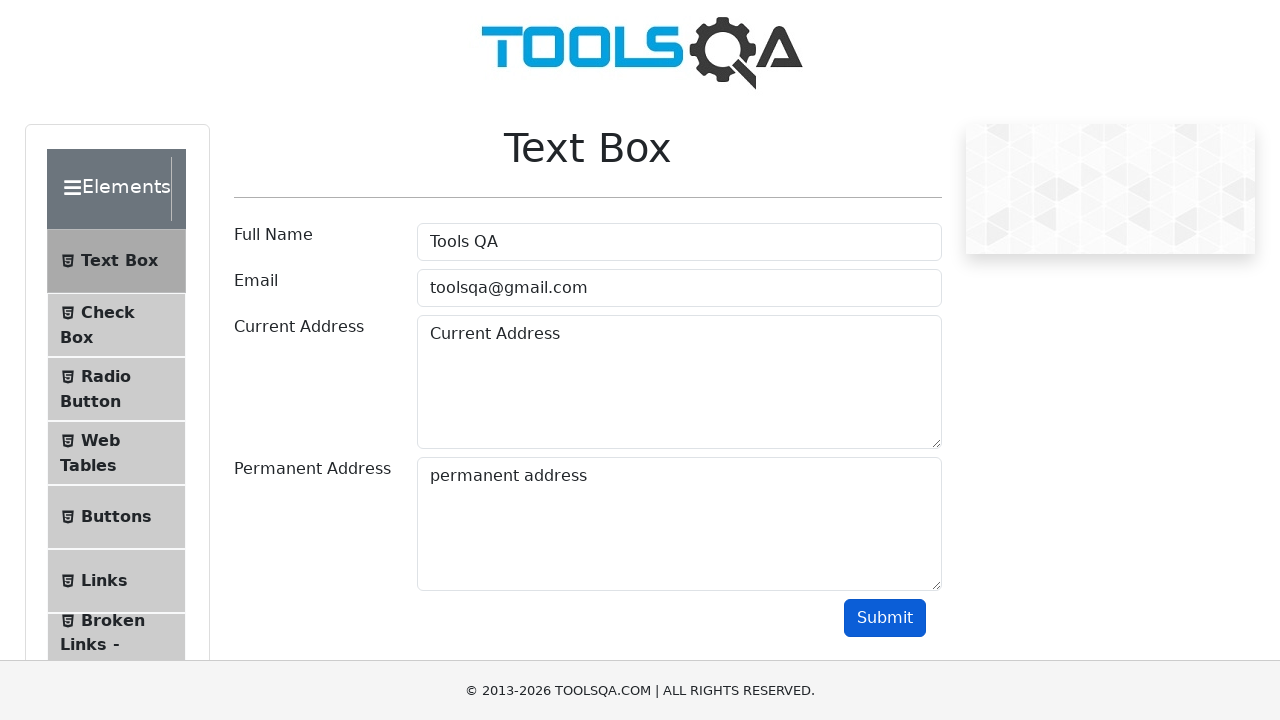

Form submission completed and name output field is displayed
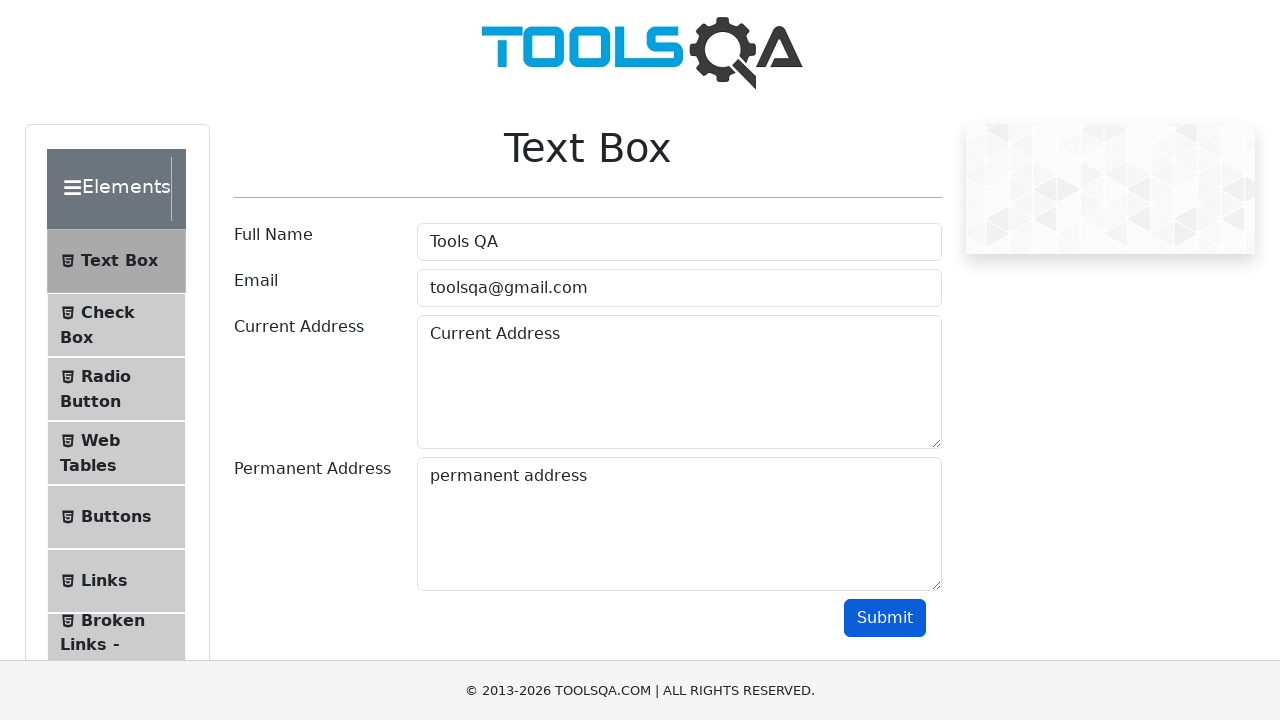

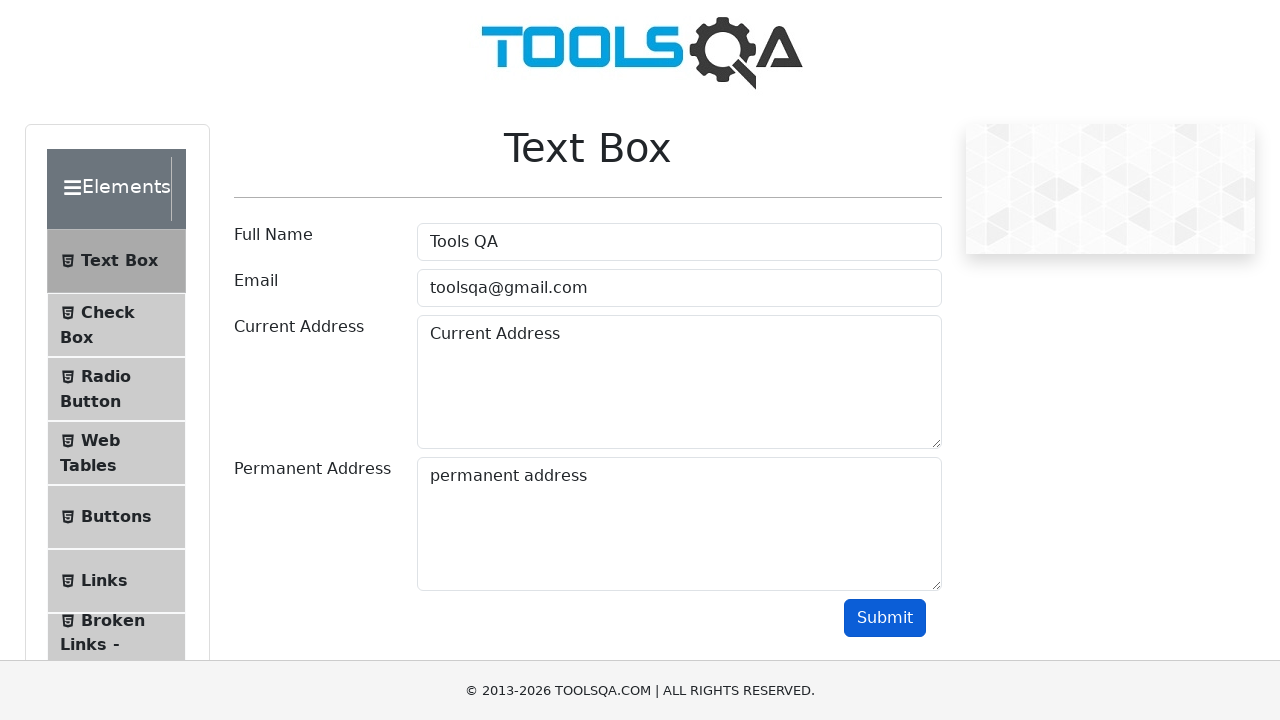